Tests JavaScript alert functionality by clicking a button to trigger an alert popup

Starting URL: https://the-internet.herokuapp.com/javascript_alerts

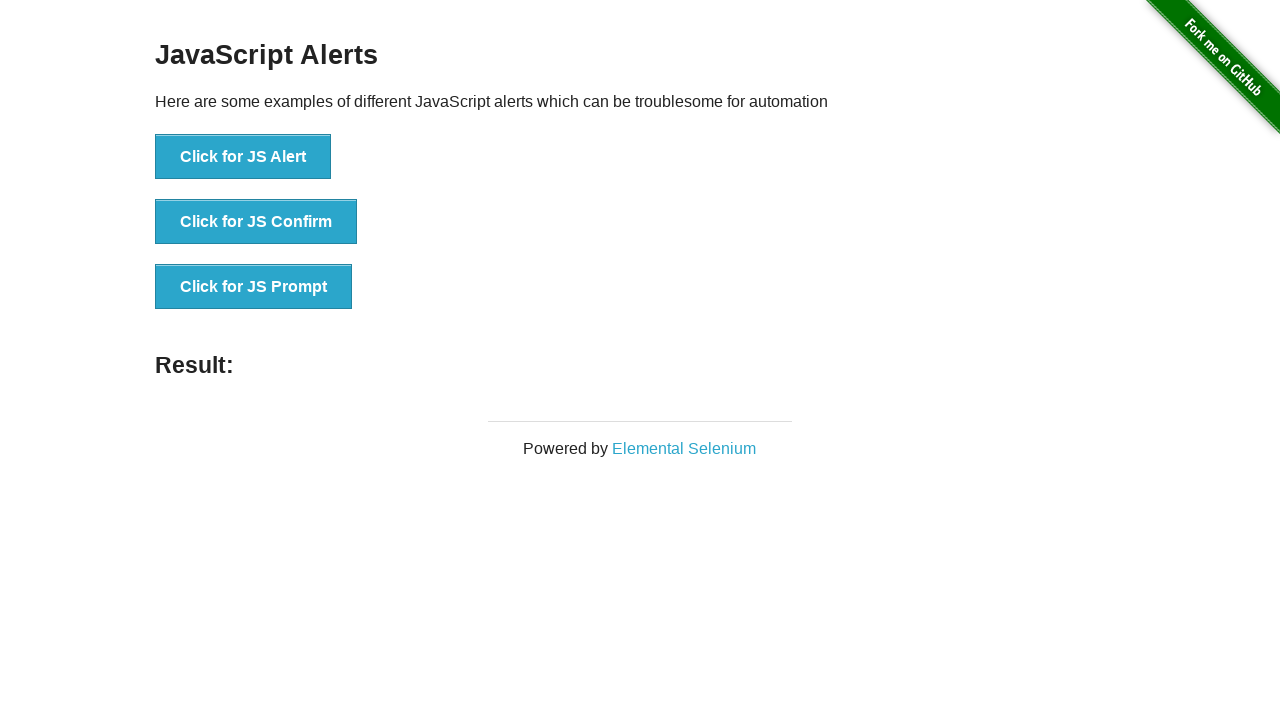

Clicked button to trigger JavaScript alert at (243, 157) on xpath=//button[text()='Click for JS Alert']
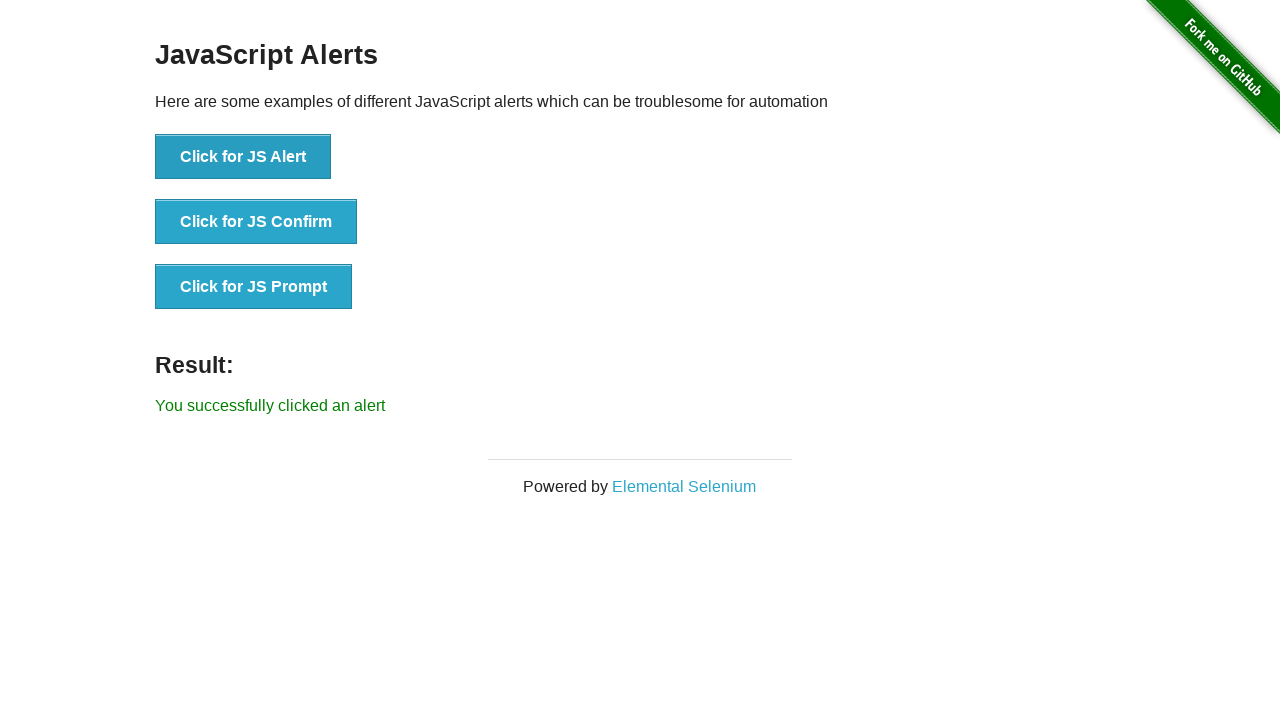

Alert dialog handler registered and alert accepted
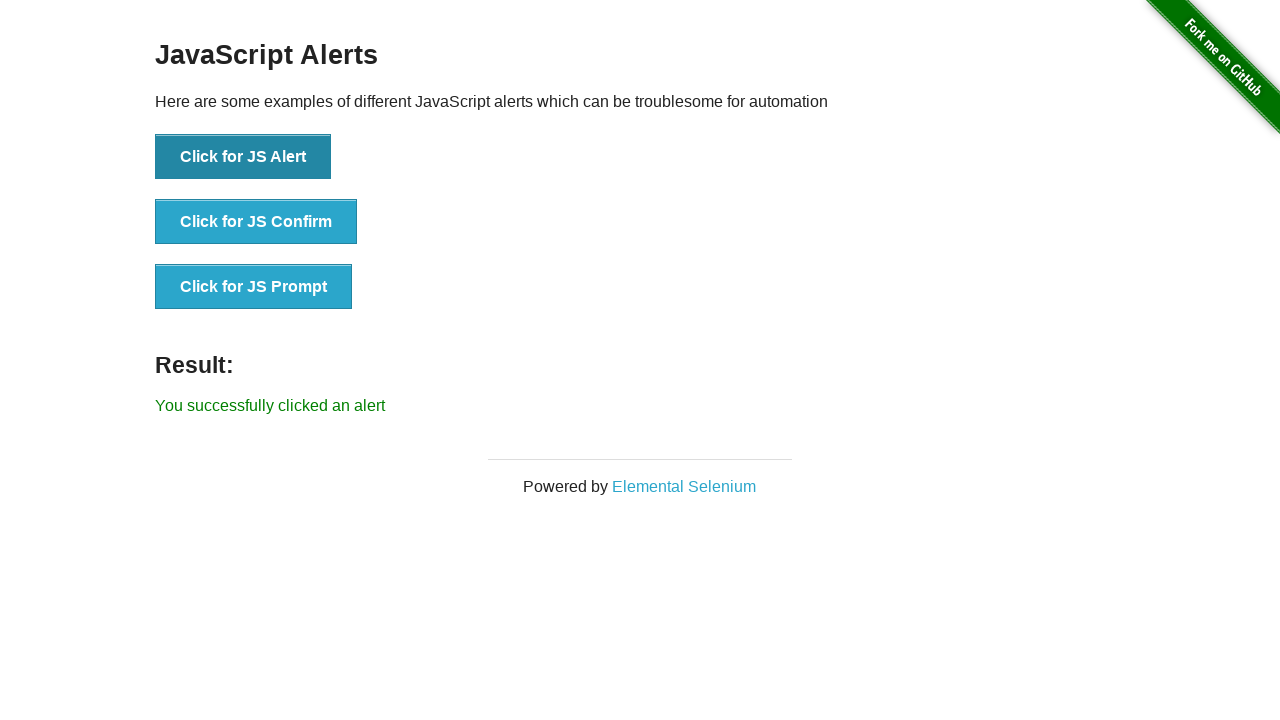

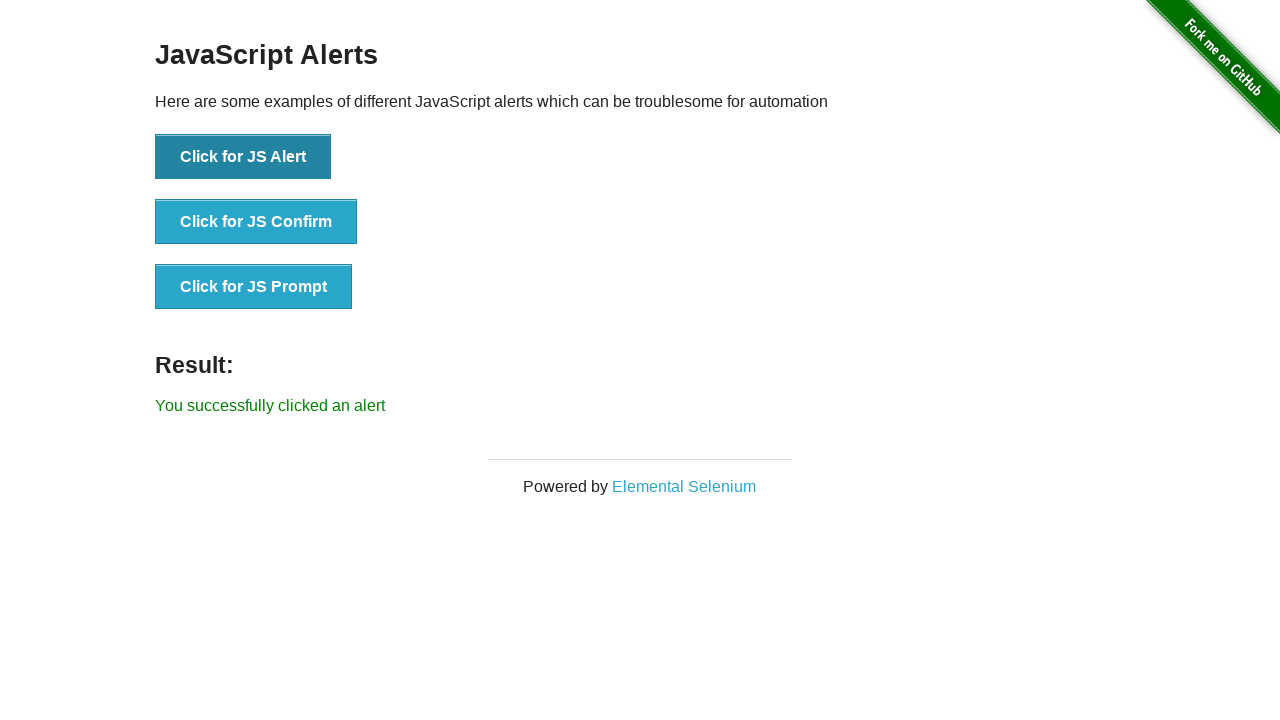